Tests that a valid image on the Broken Links-Images page loads correctly by navigating to the page and verifying the image is displayed

Starting URL: https://demoqa.com/

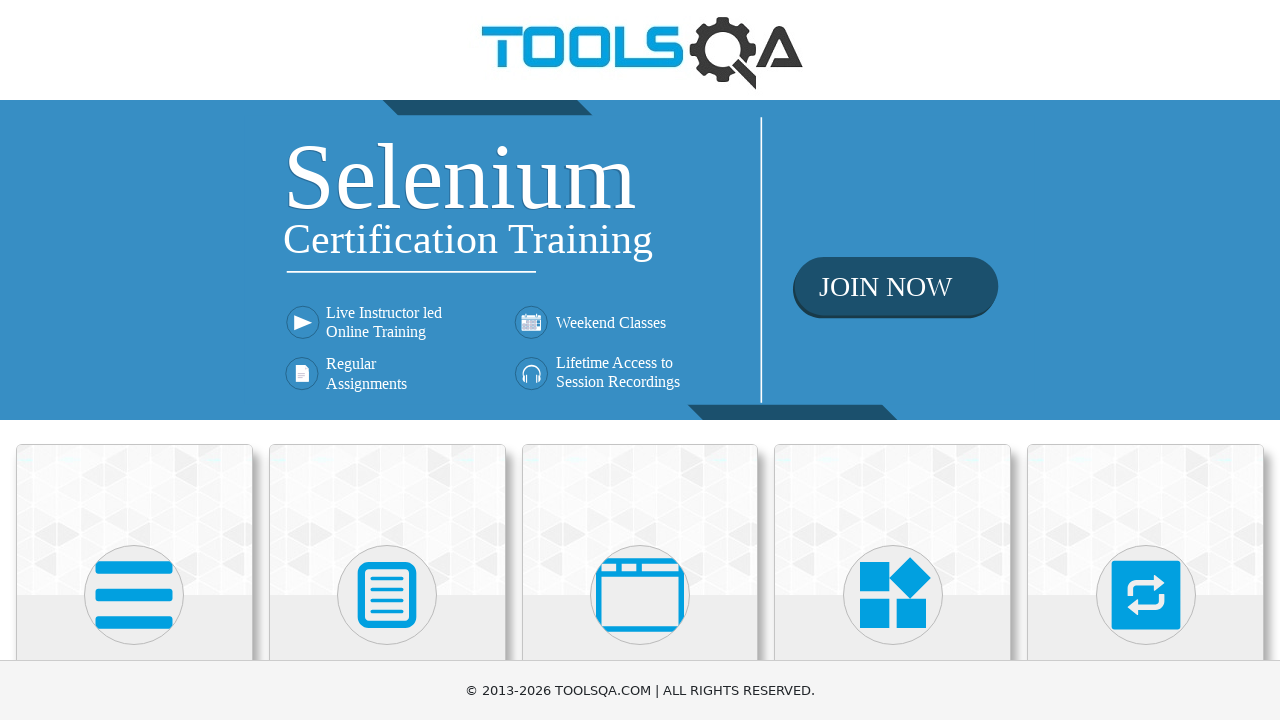

Clicked on Elements card on the homepage at (134, 360) on text=Elements
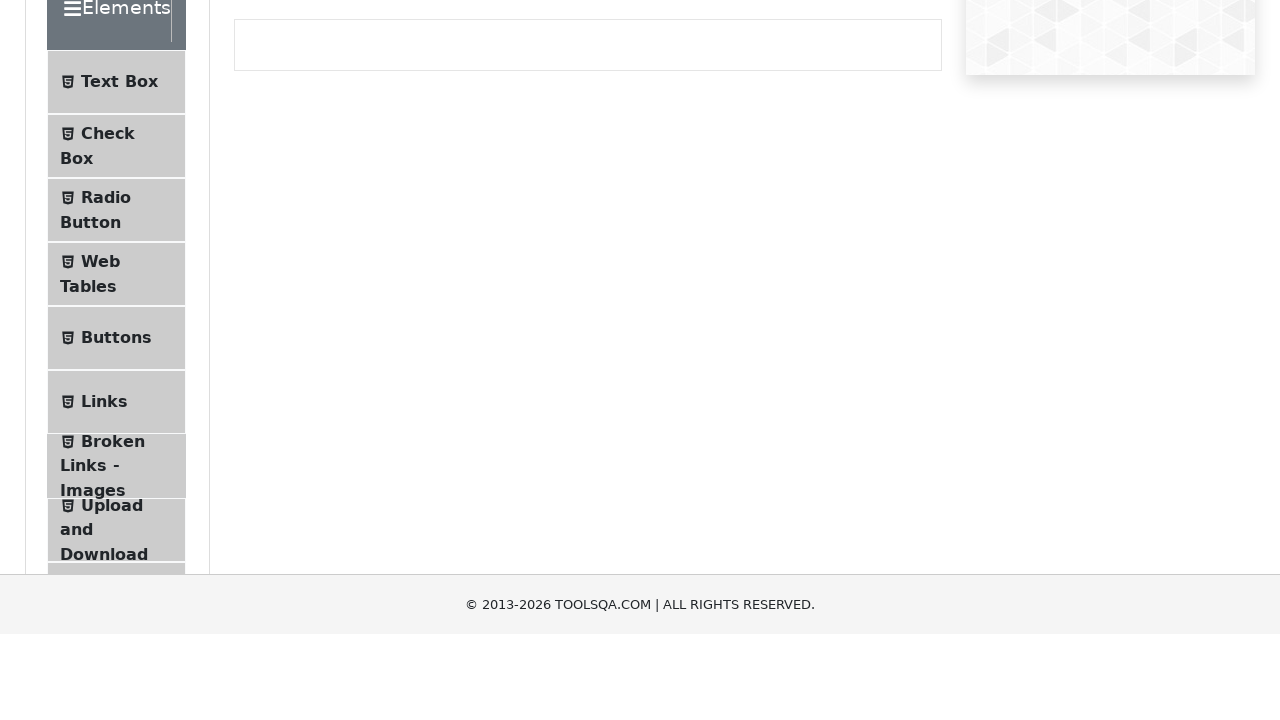

Clicked on Broken Links - Images menu item at (113, 620) on text=Broken Links - Images
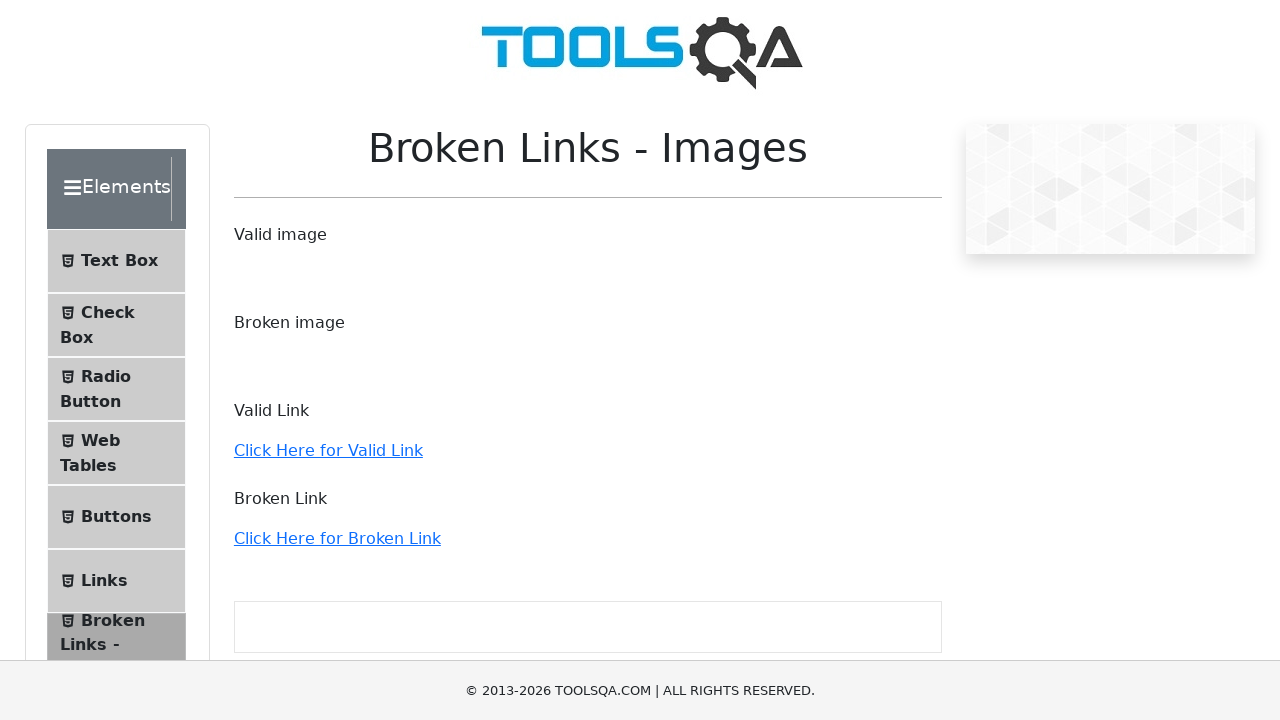

Located valid image element with src '/images/Toolsqa.jpg'
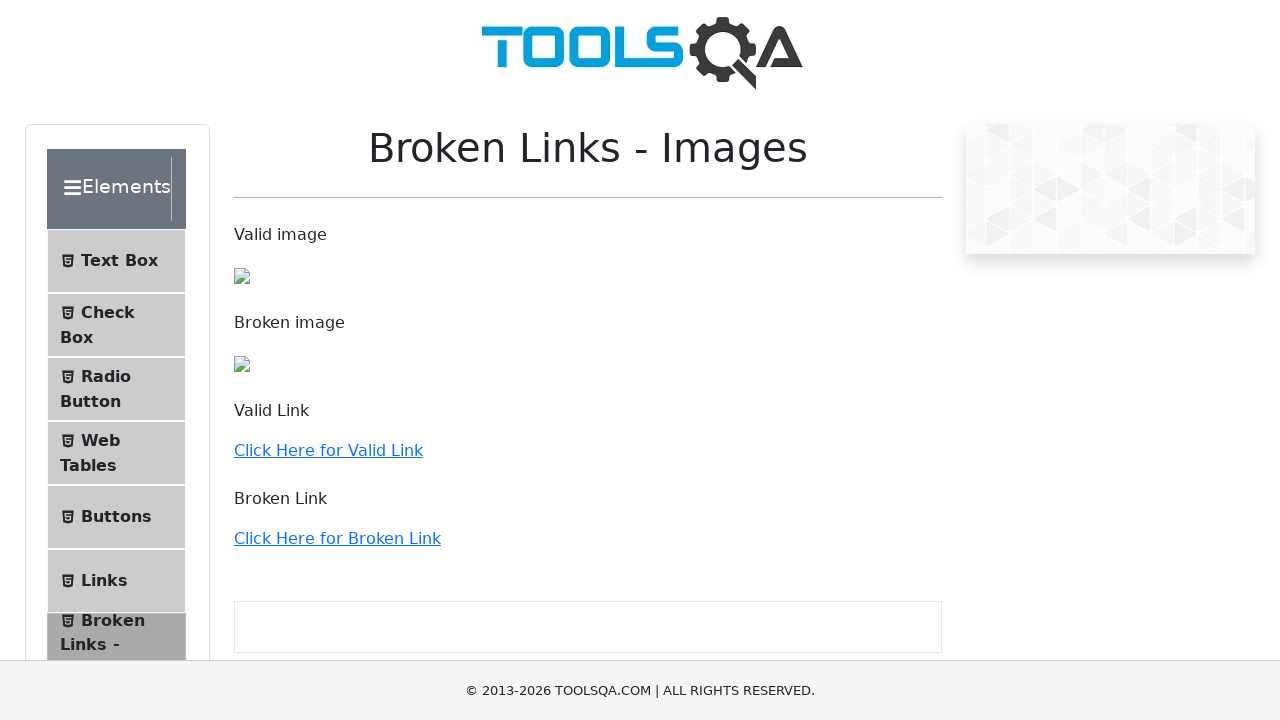

Valid image is now visible on the page
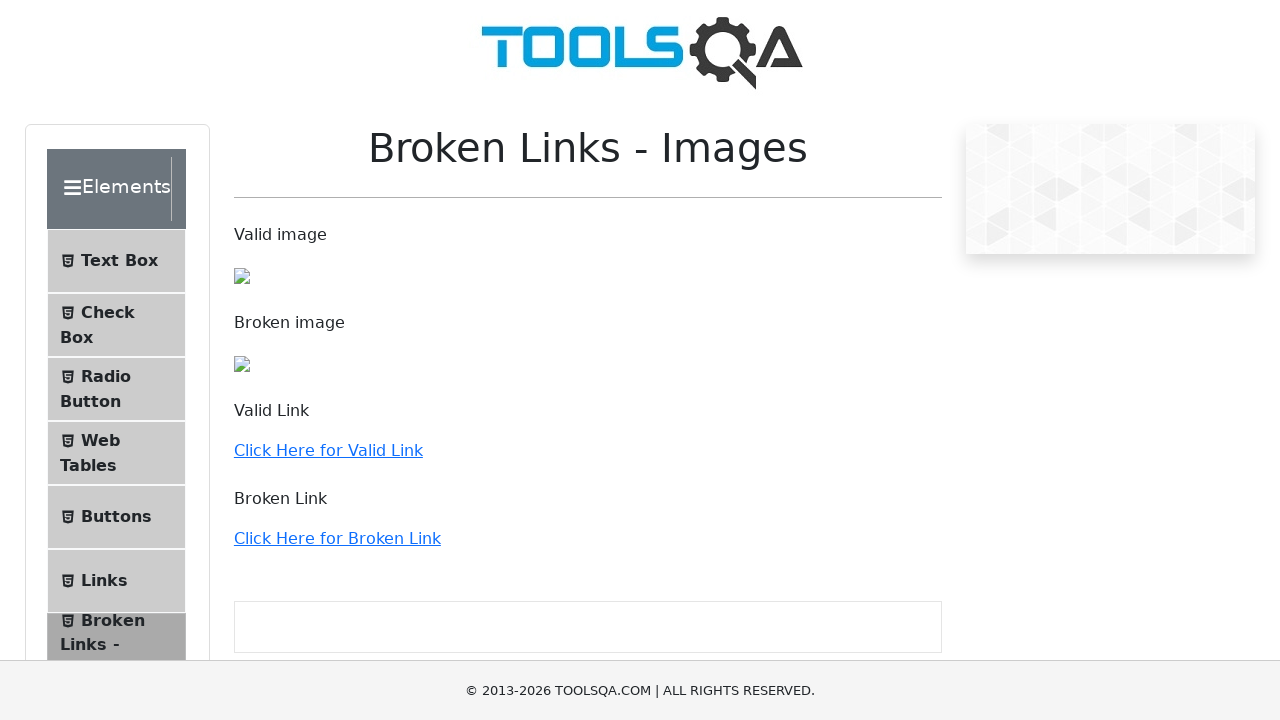

Retrieved bounding box dimensions of the valid image
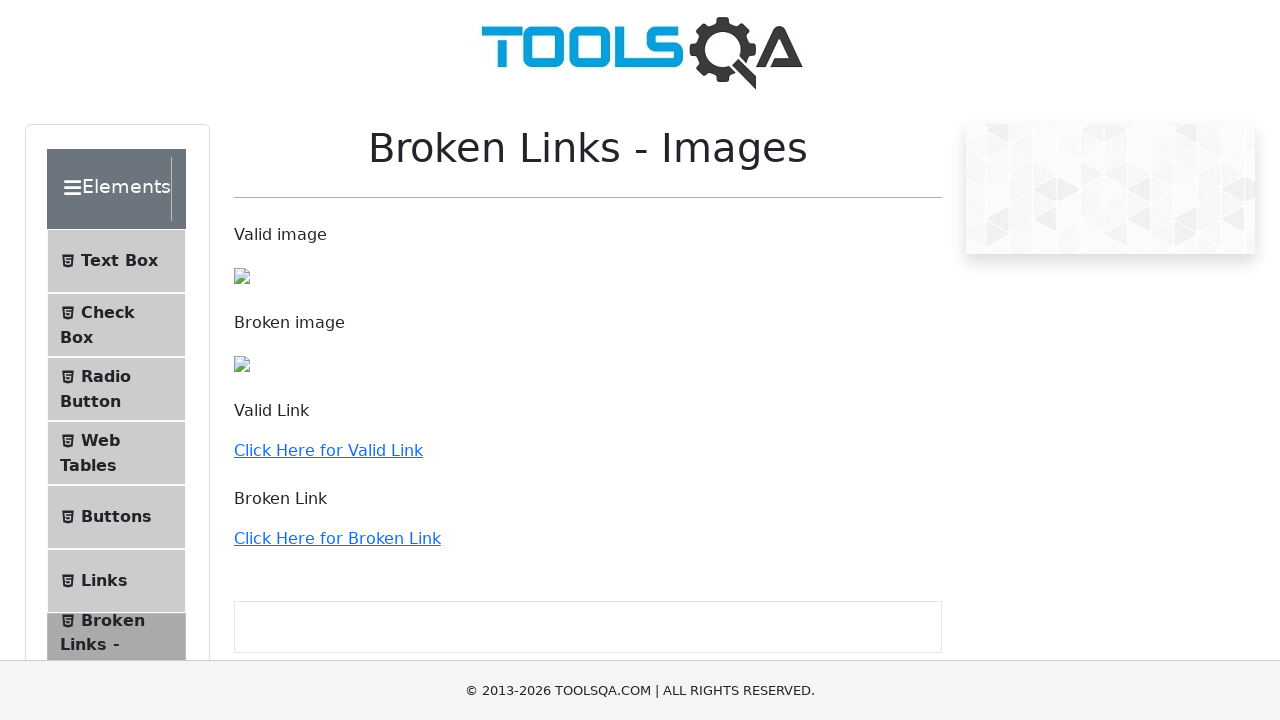

Verified that valid image has correct width and height dimensions
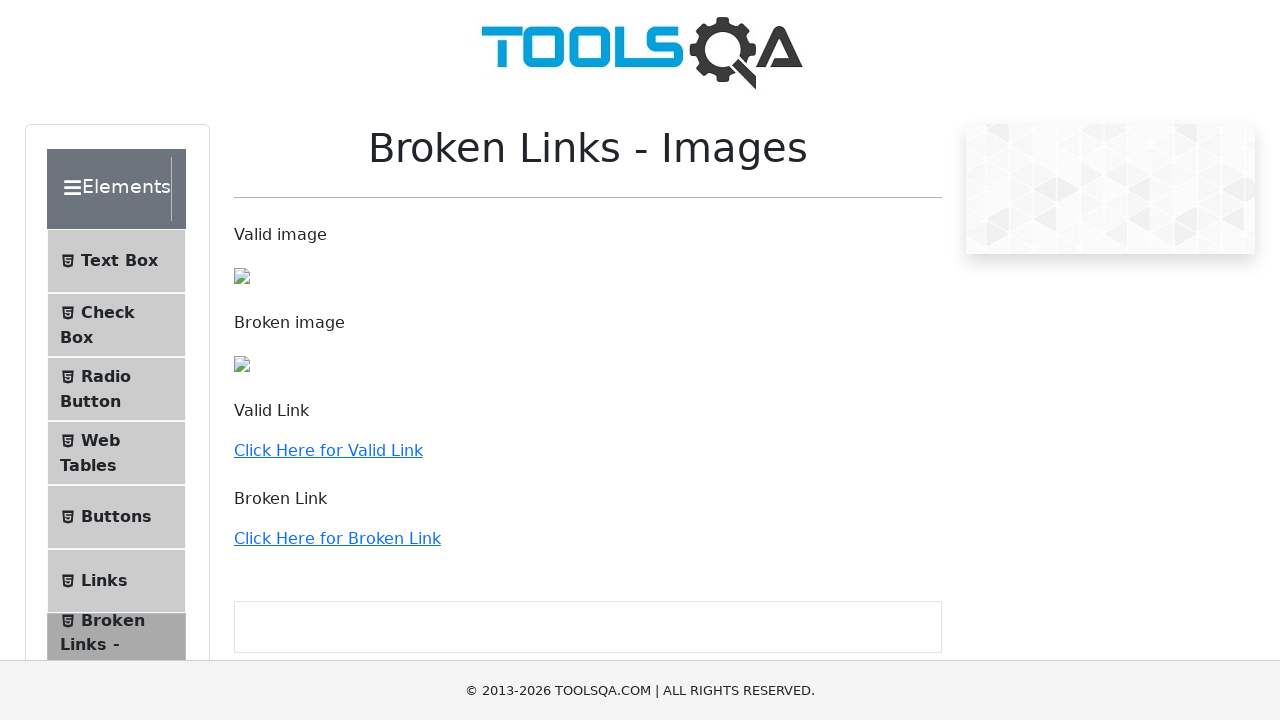

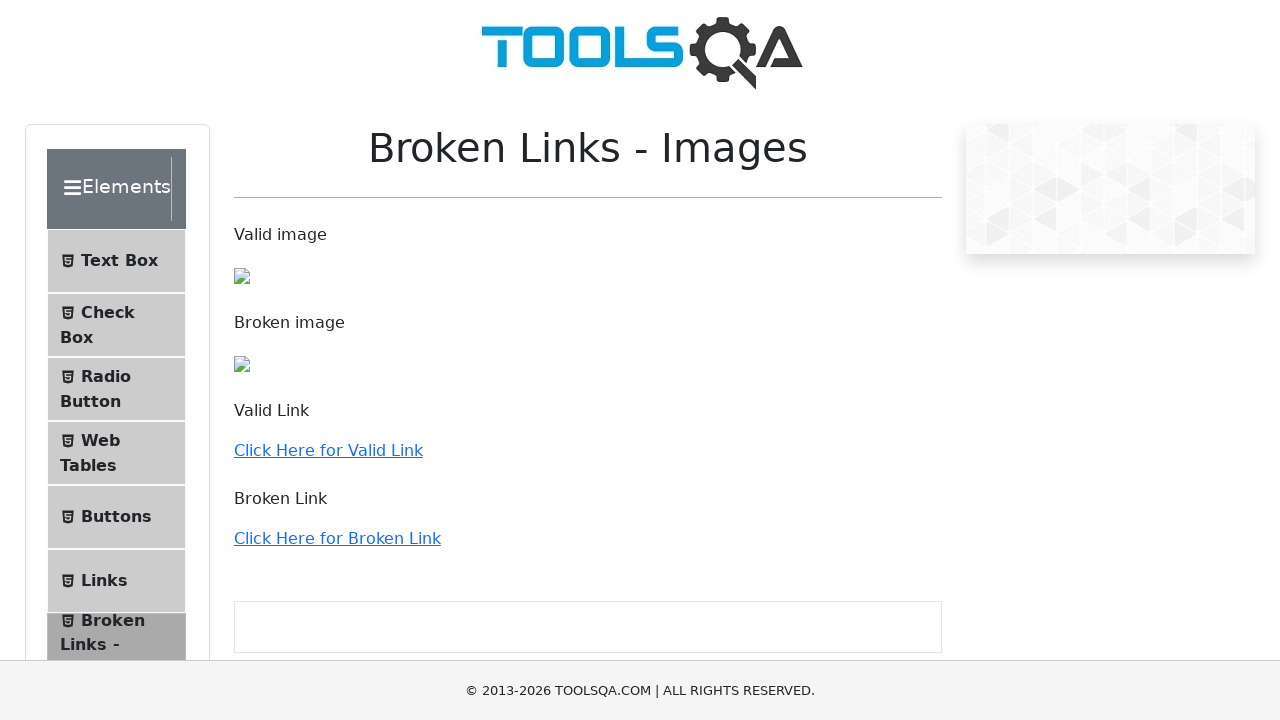